Tests dropdown selection functionality on a Tamil calendar website by selecting month options using different methods: by index, by value, and by visible text.

Starting URL: https://www.tamildailycalendar.com/tamil_daily_calendar.php

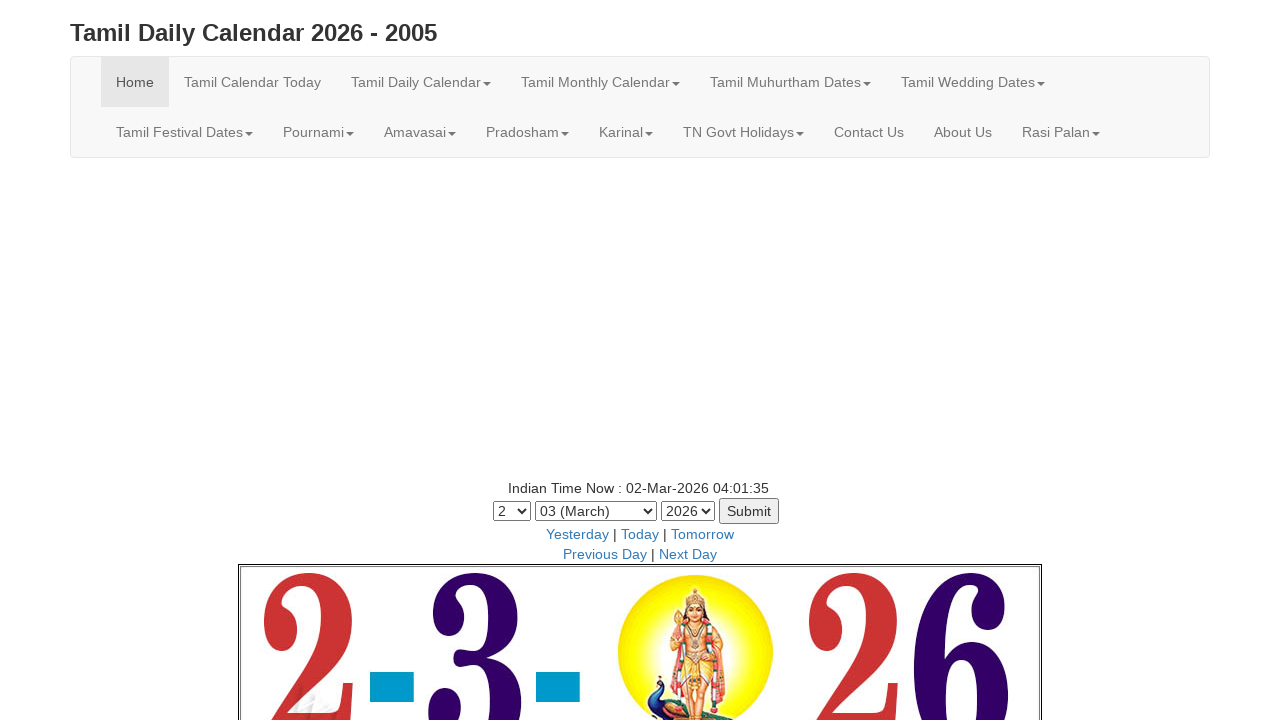

Selected month dropdown by index 5 (6th option) on #month
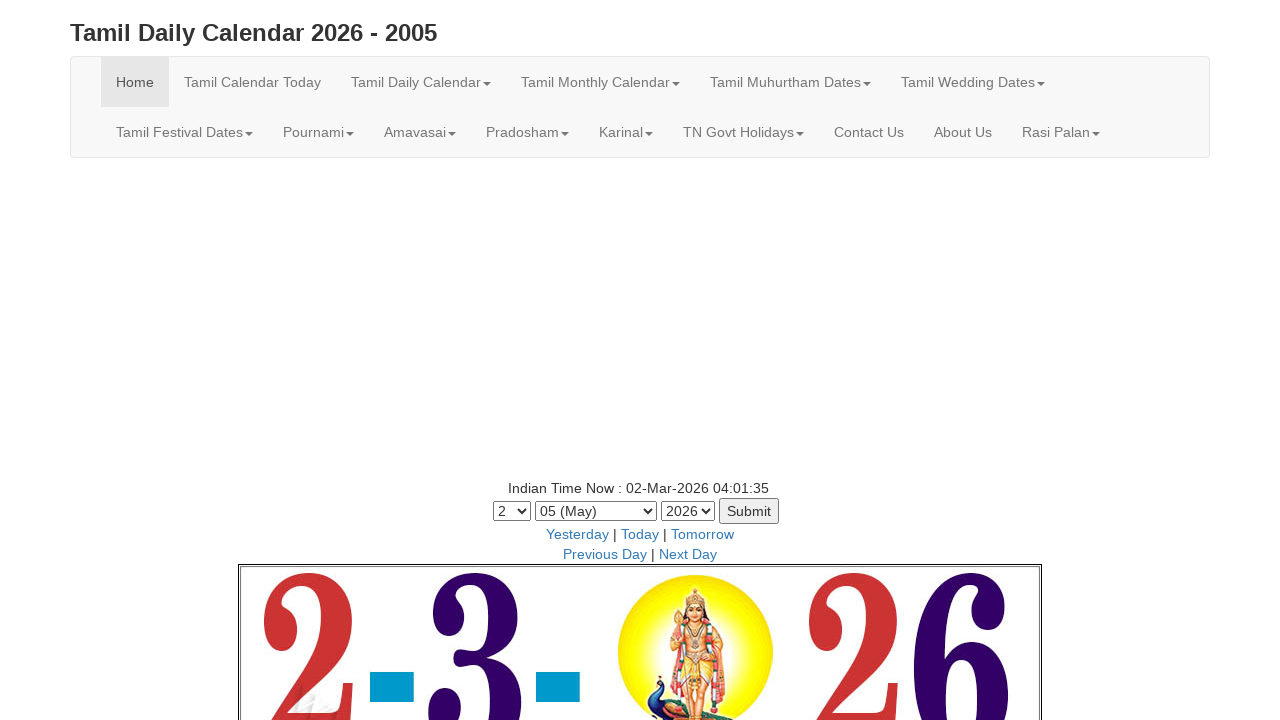

Waited 1 second for page to update after index selection
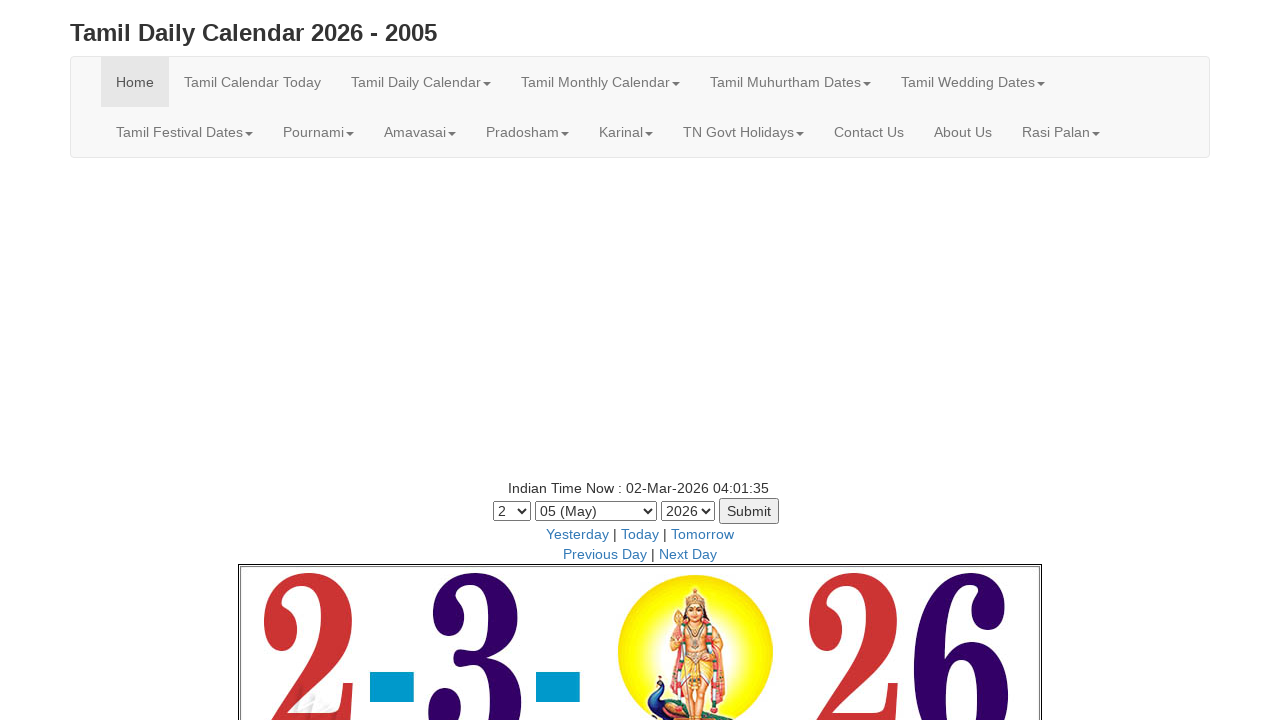

Selected month dropdown by value '01' (January) on #month
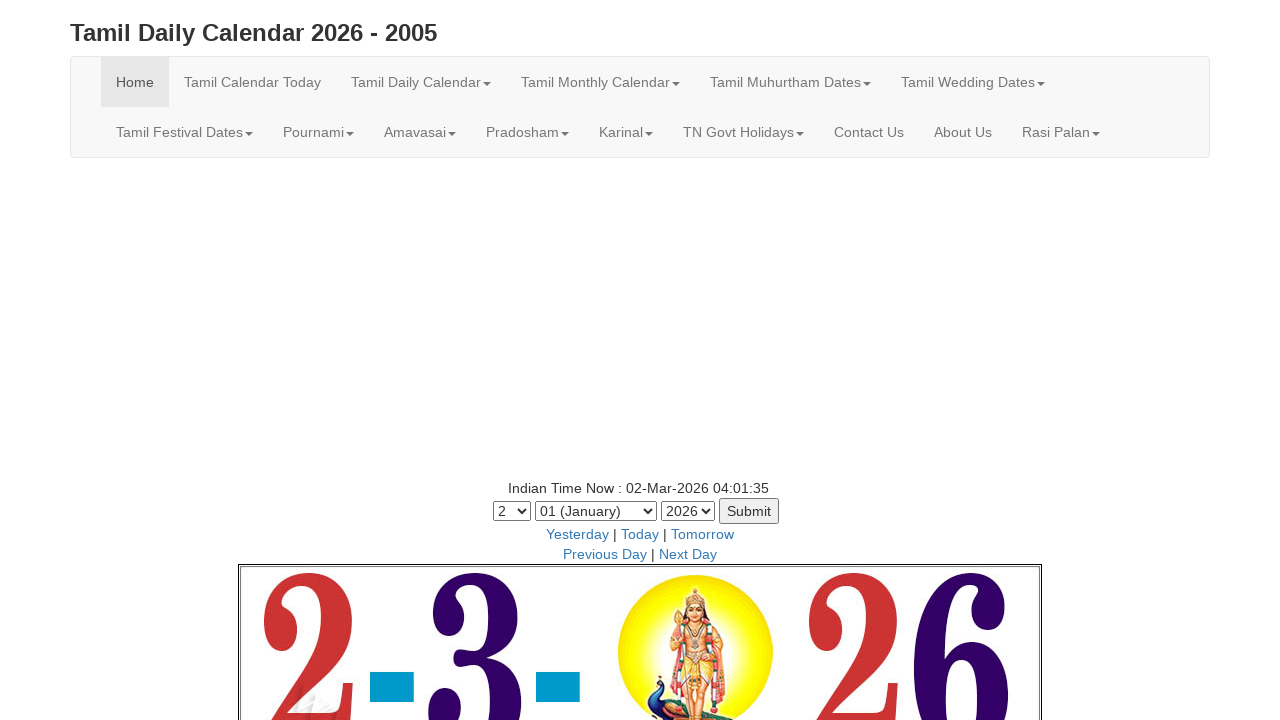

Waited 1 second for page to update after value selection
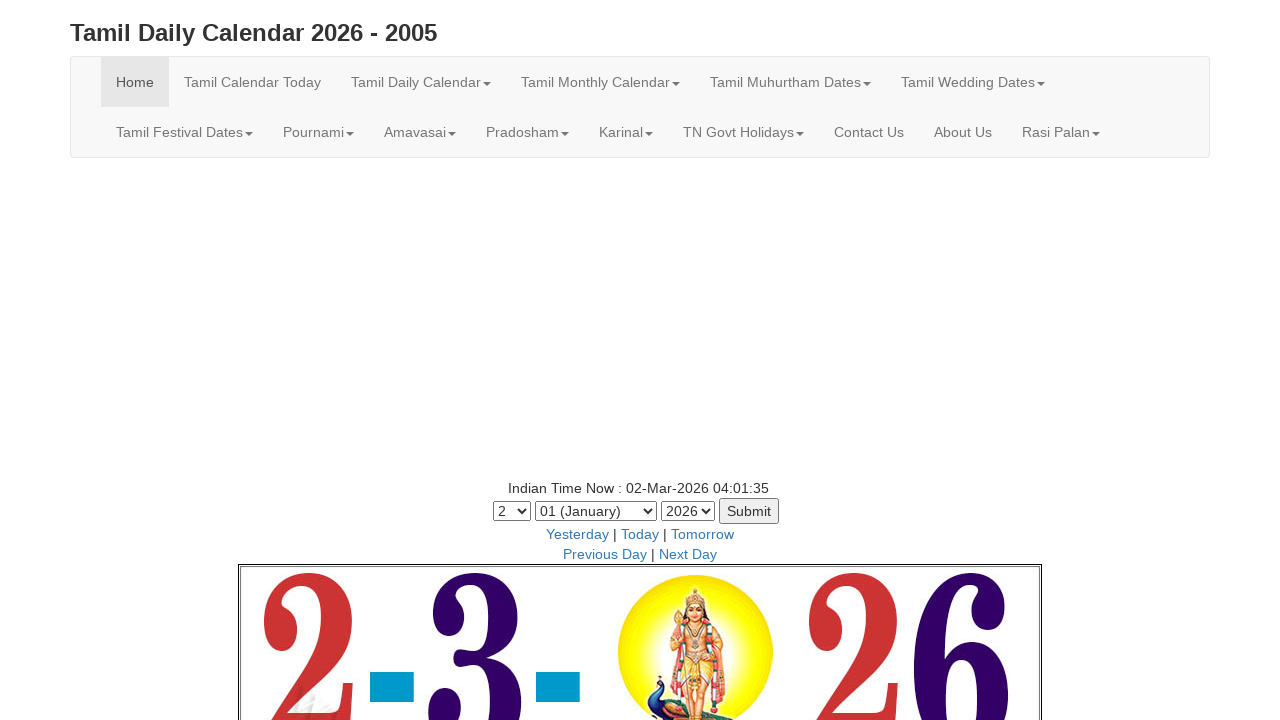

Selected month dropdown by visible text '12 (December)' on #month
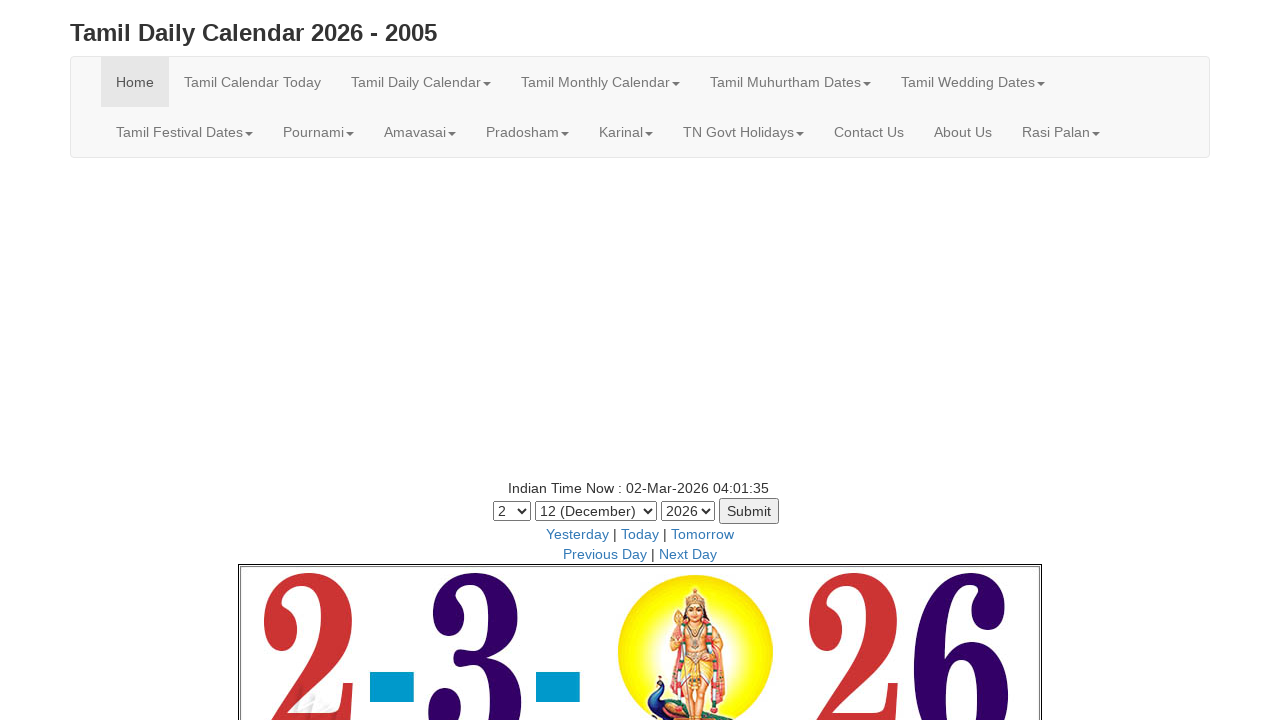

Waited 1 second for page to update after label selection
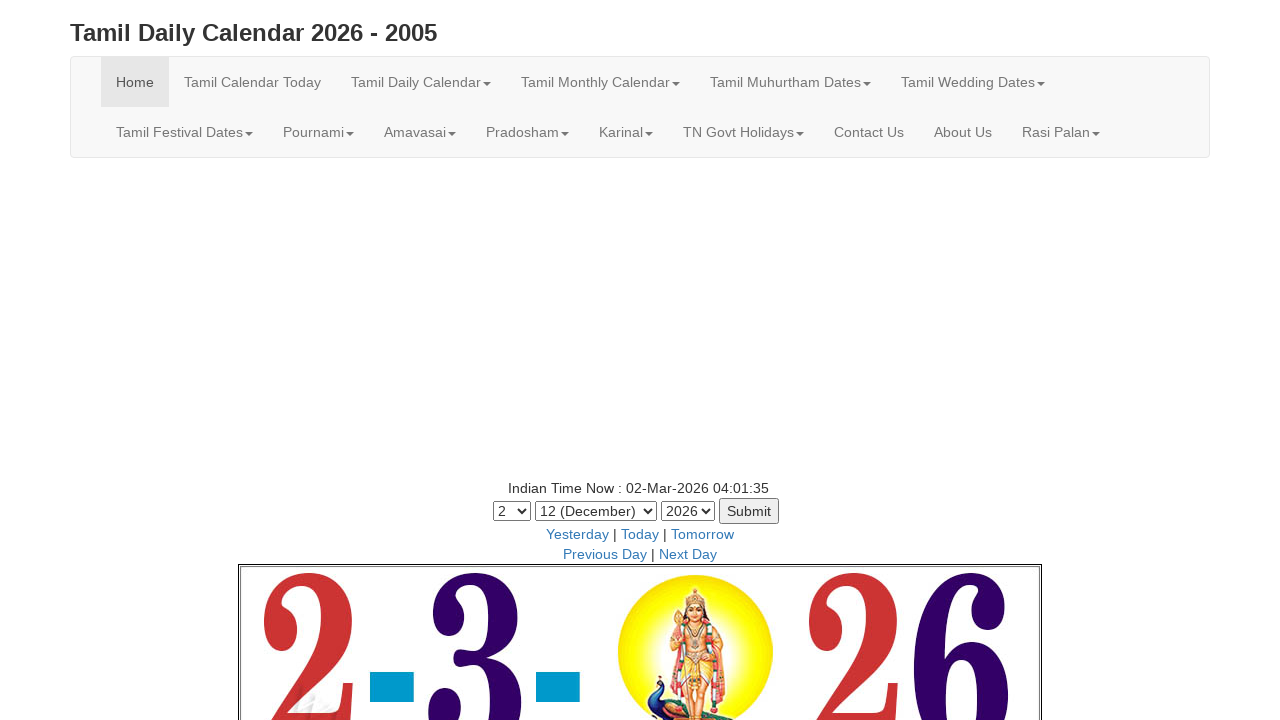

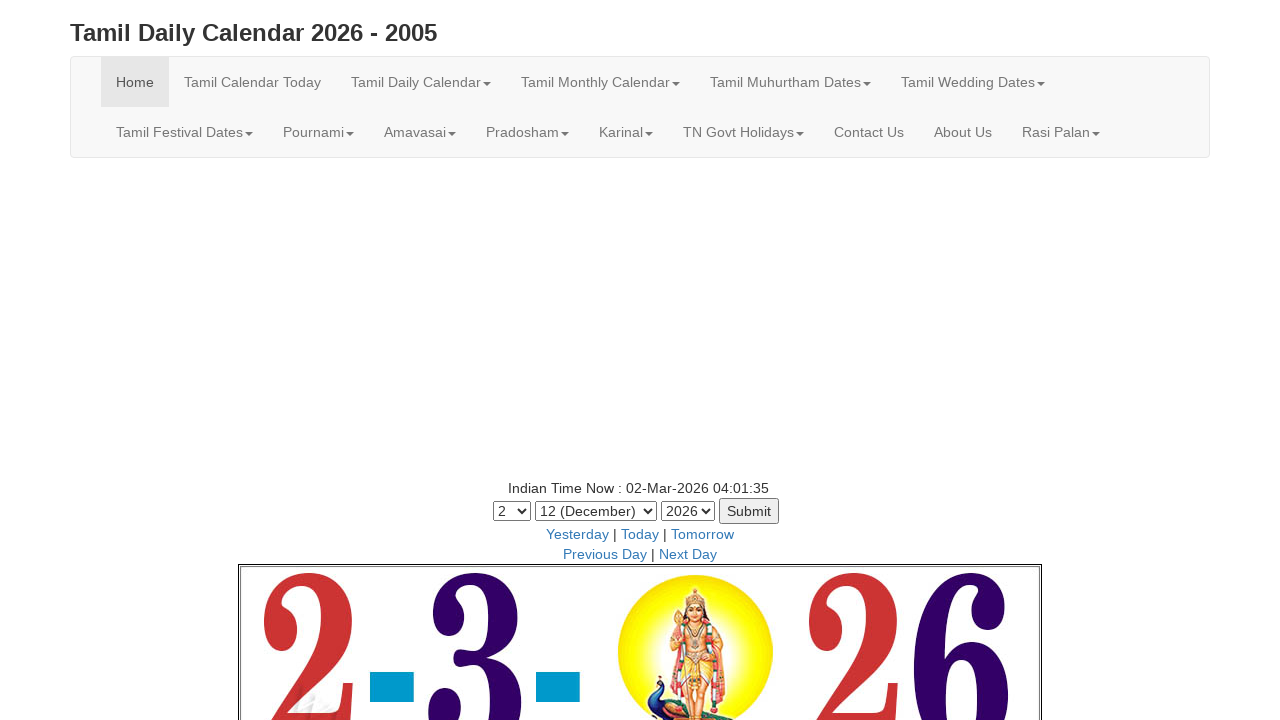